Navigates to The Internet demo site and clicks on the Forgot Password link to test navigation functionality

Starting URL: http://the-internet.herokuapp.com/

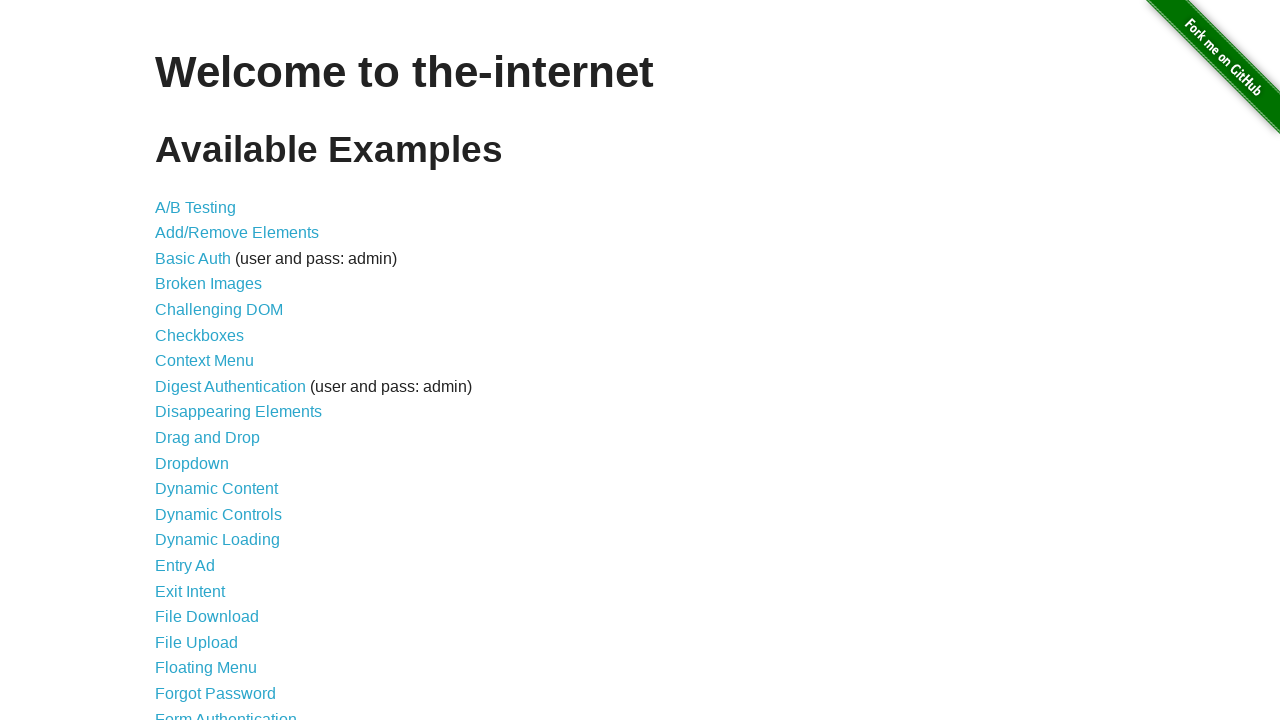

Clicked on the Forgot Password link at (216, 693) on text=Forgot Password
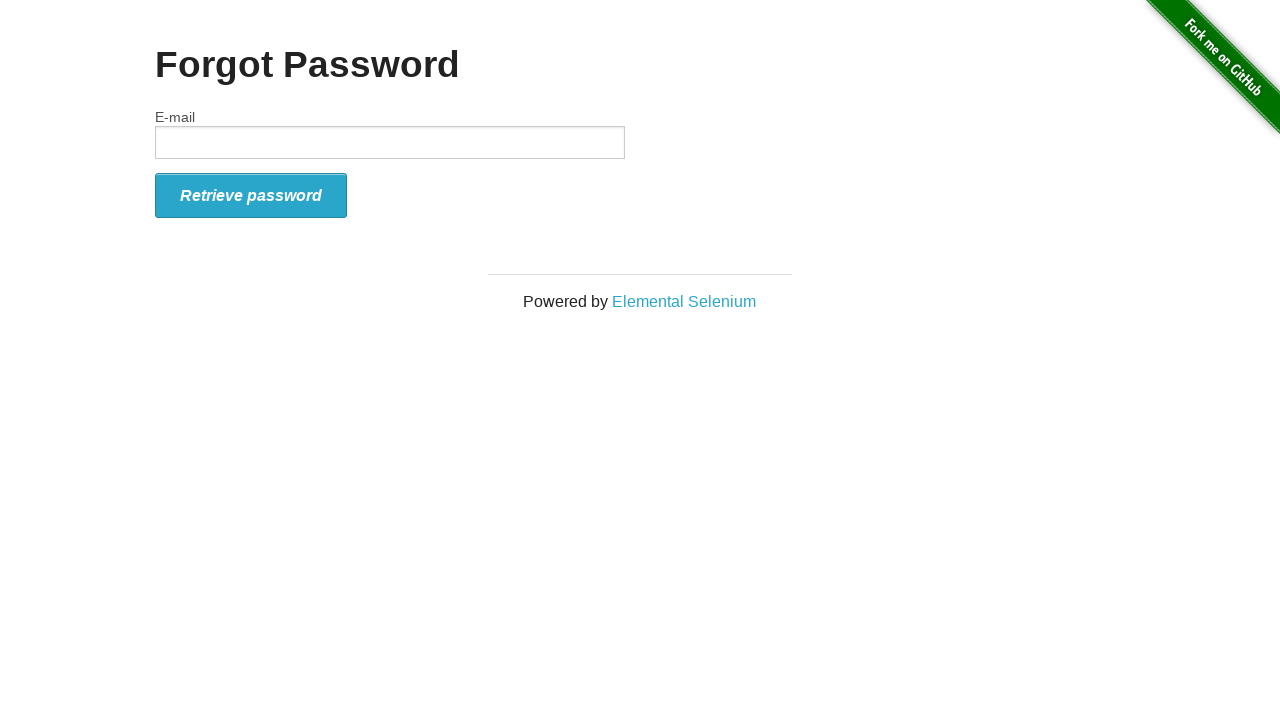

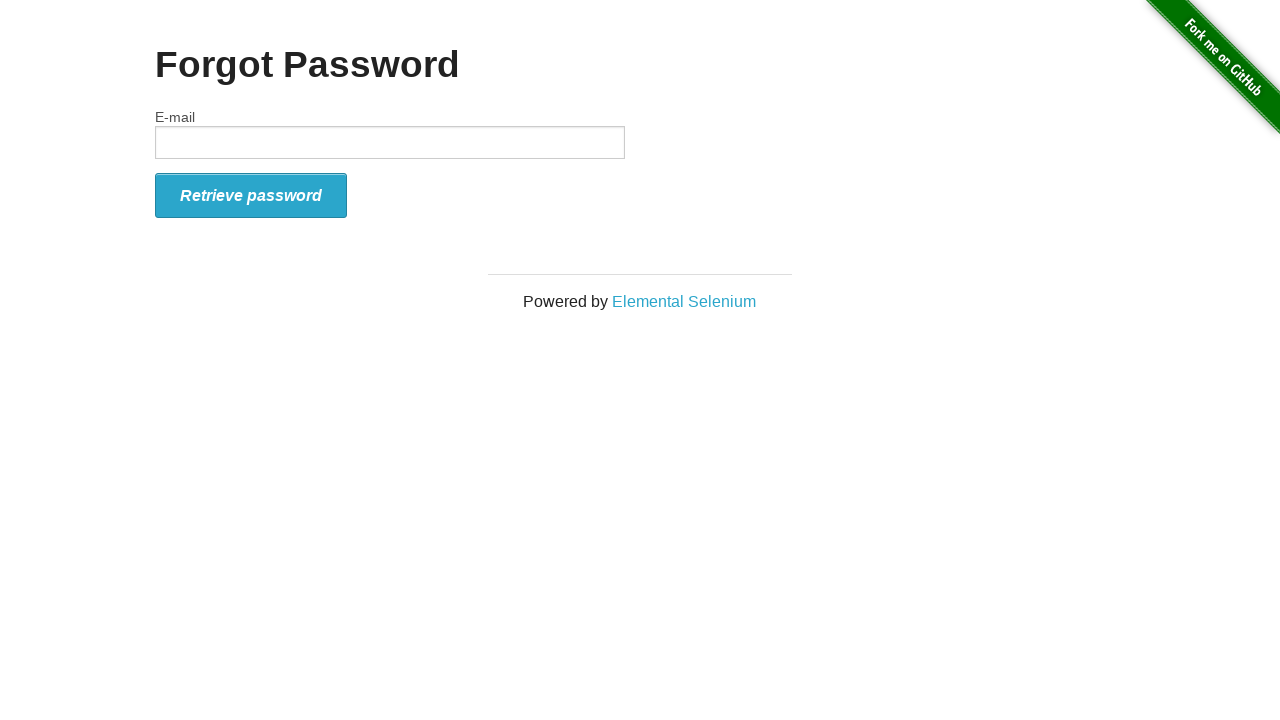